Tests the jQueryUI selectable widget by switching to the demo iframe and clicking on Item 2 in the selectable list.

Starting URL: https://jqueryui.com/selectable/

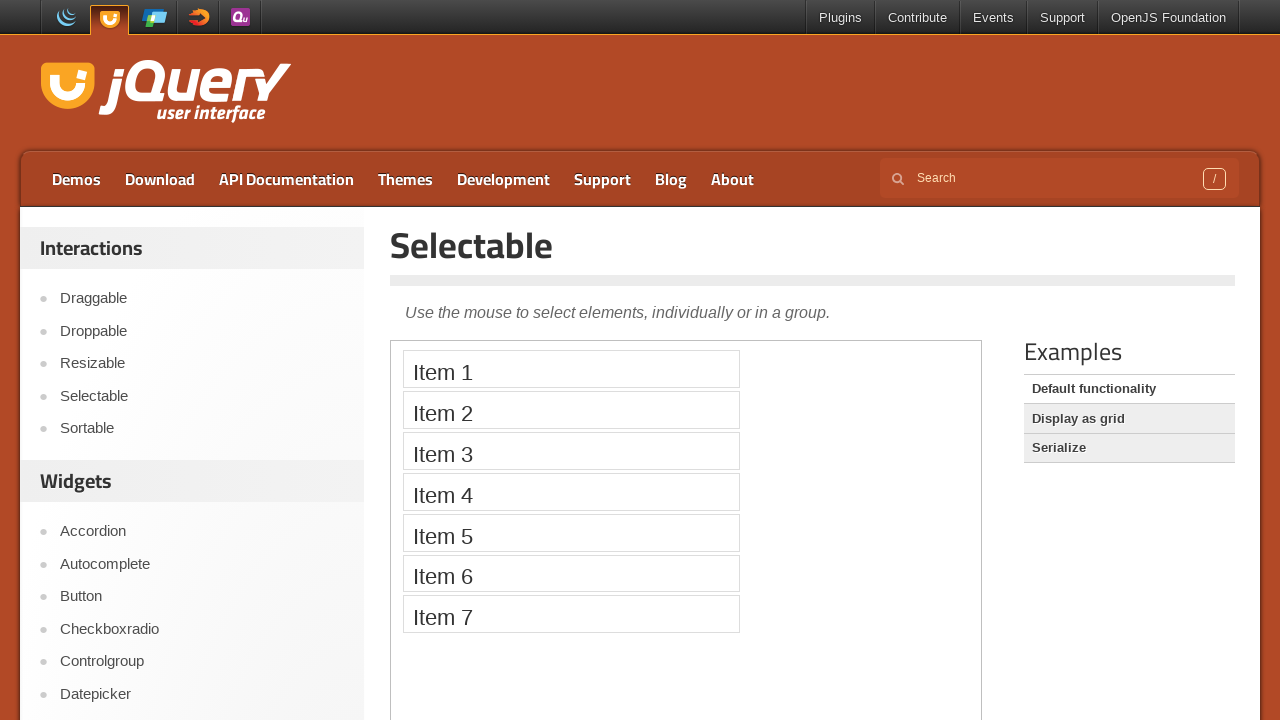

Located the first iframe on the jQueryUI selectable demo page
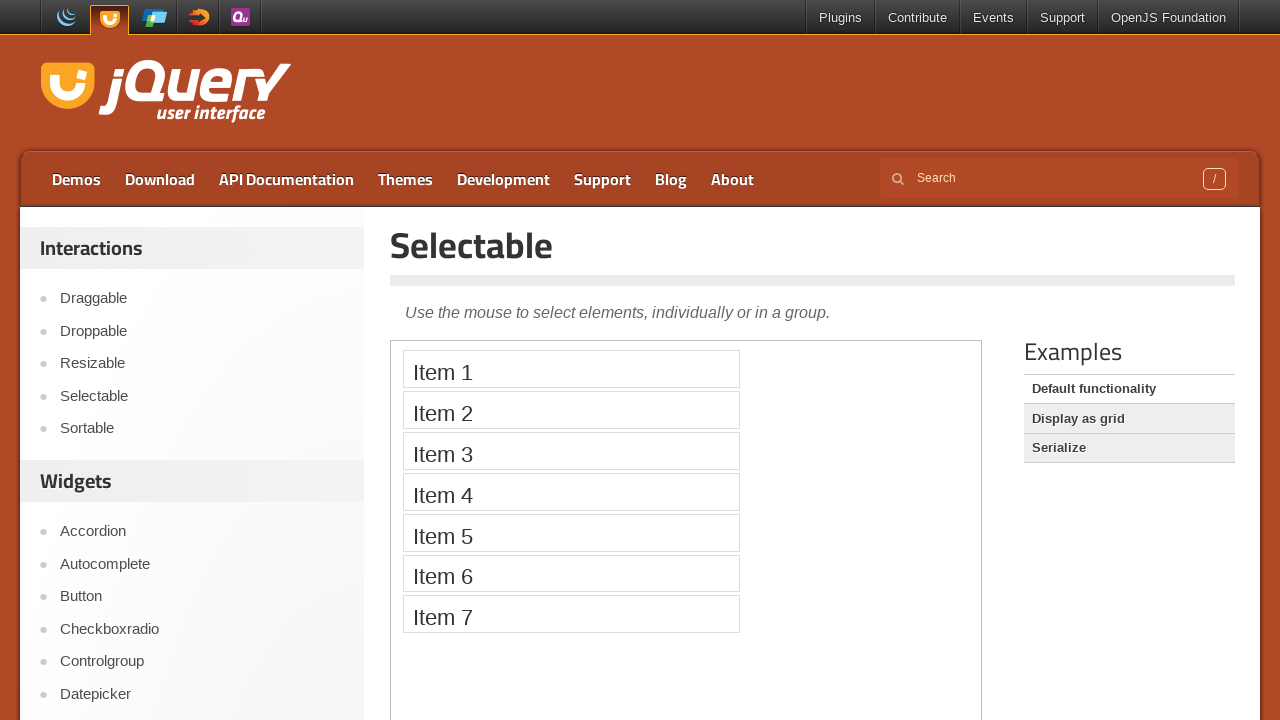

Clicked on Item 2 in the selectable list at (571, 410) on iframe >> nth=0 >> internal:control=enter-frame >> xpath=//li[text()='Item 2']
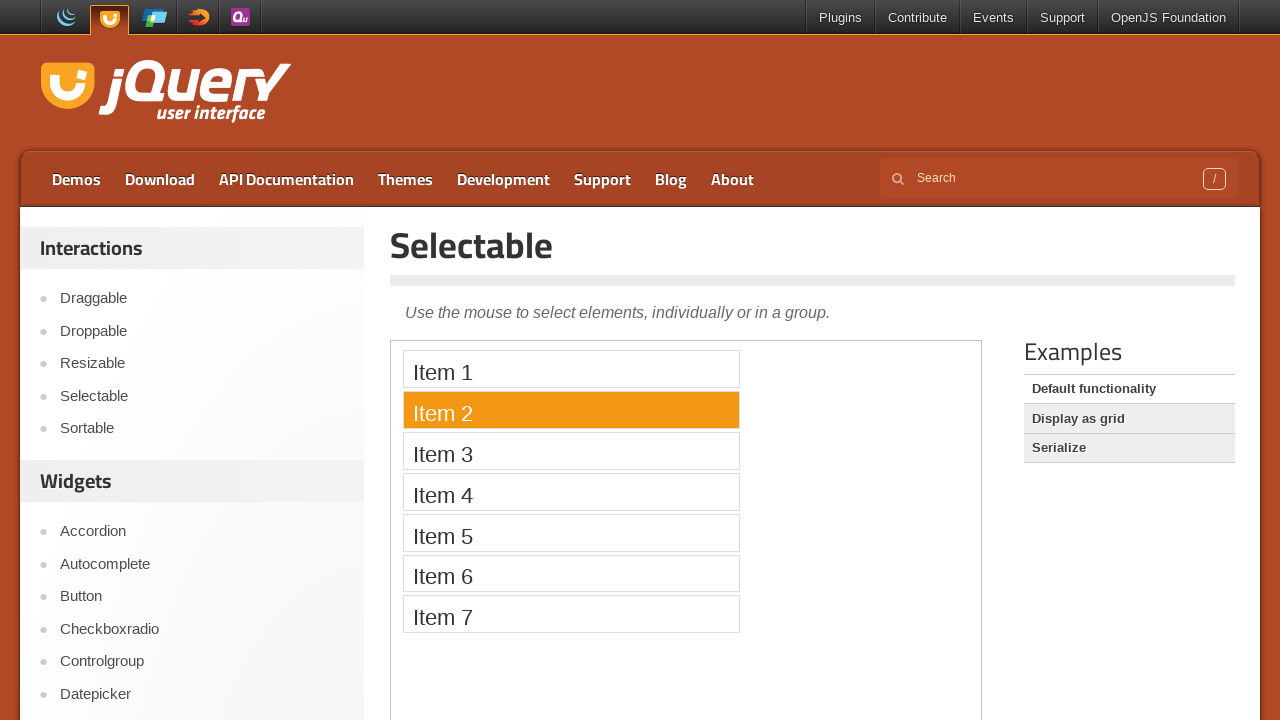

Waited 1 second to observe the selection
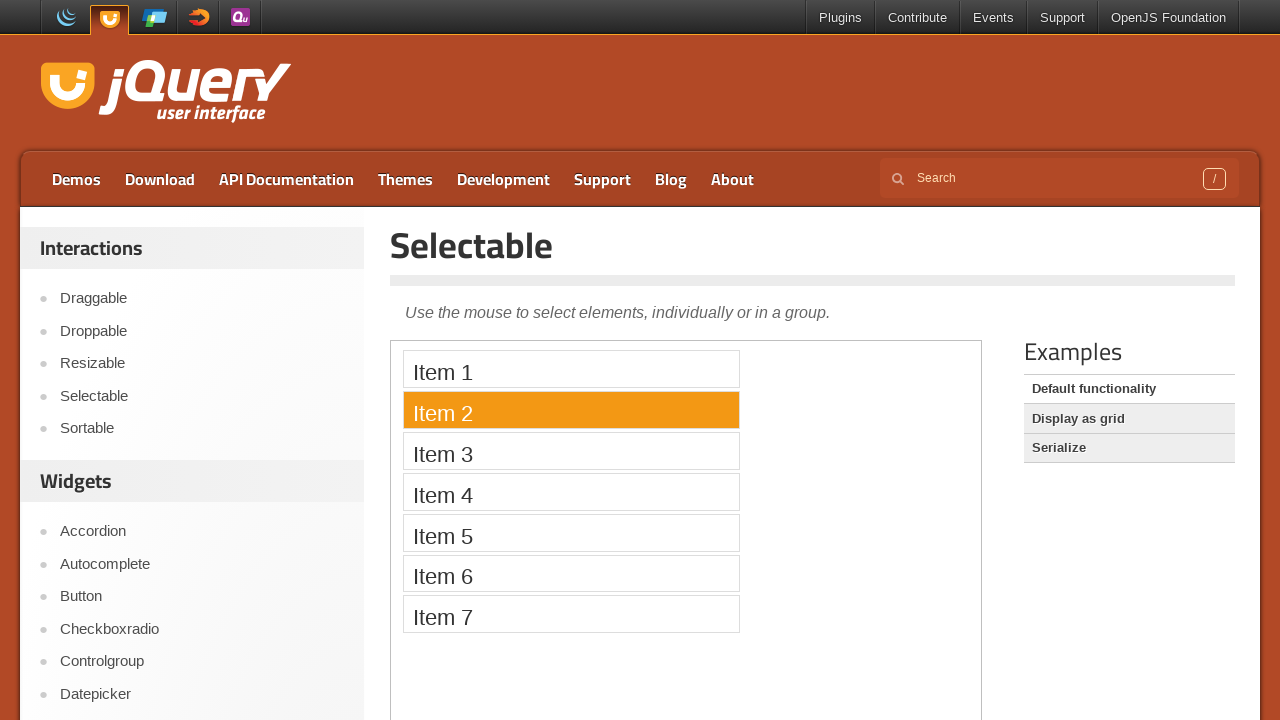

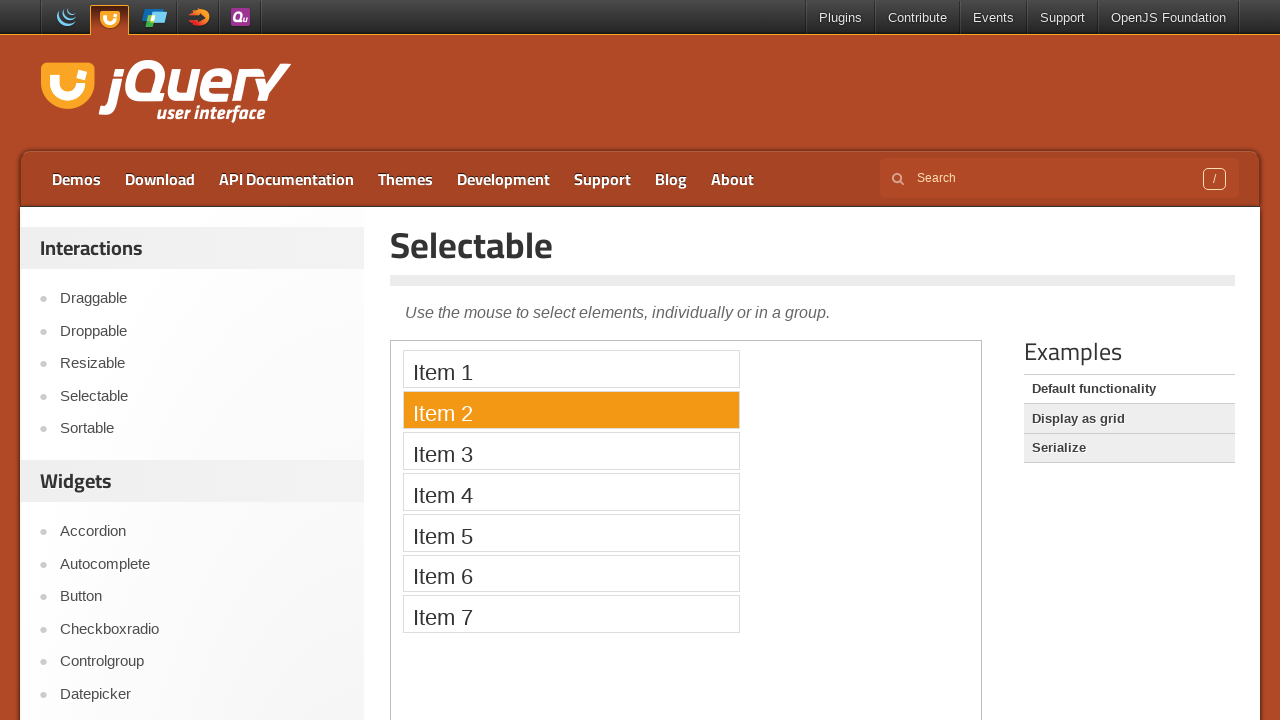